Navigates to Waves Exchange trading page for BTC-WXG/USDT-WXG pair and waits for the page to load with trading data

Starting URL: https://waves.exchange/trading/spot/BTC-WXG_USDT-WXG

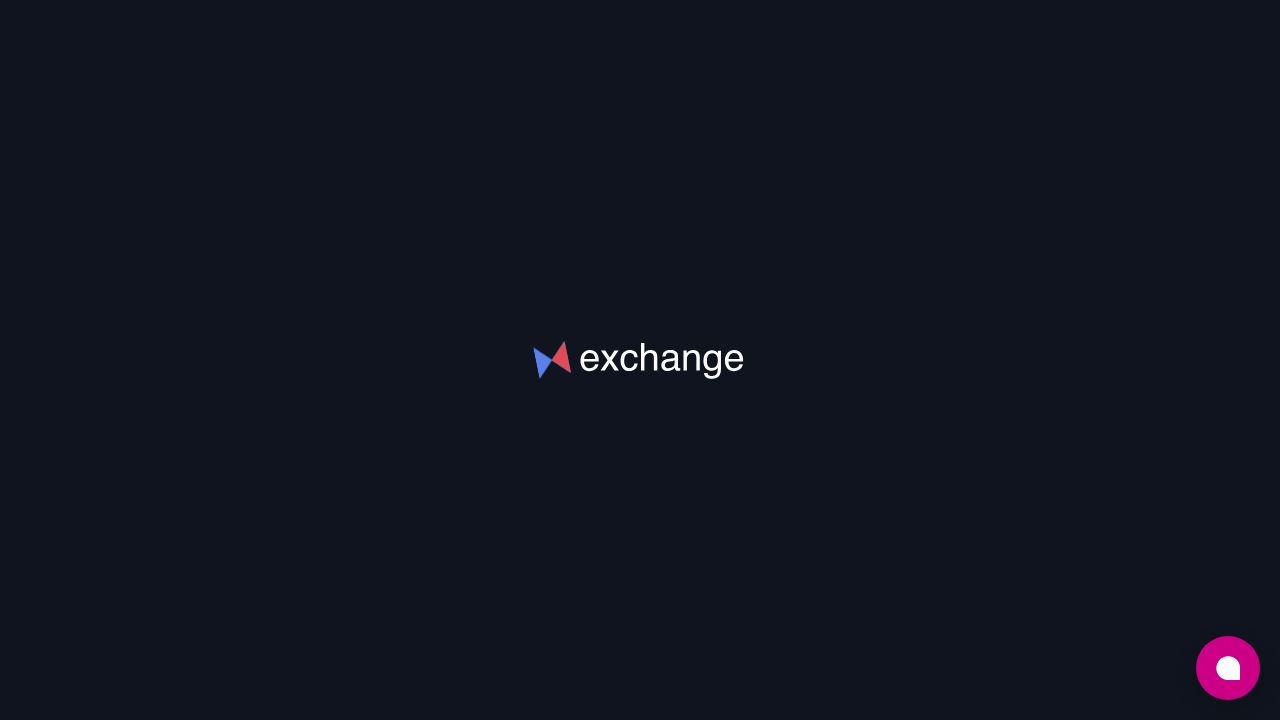

Navigated to Waves Exchange trading page for BTC-WXG/USDT-WXG pair
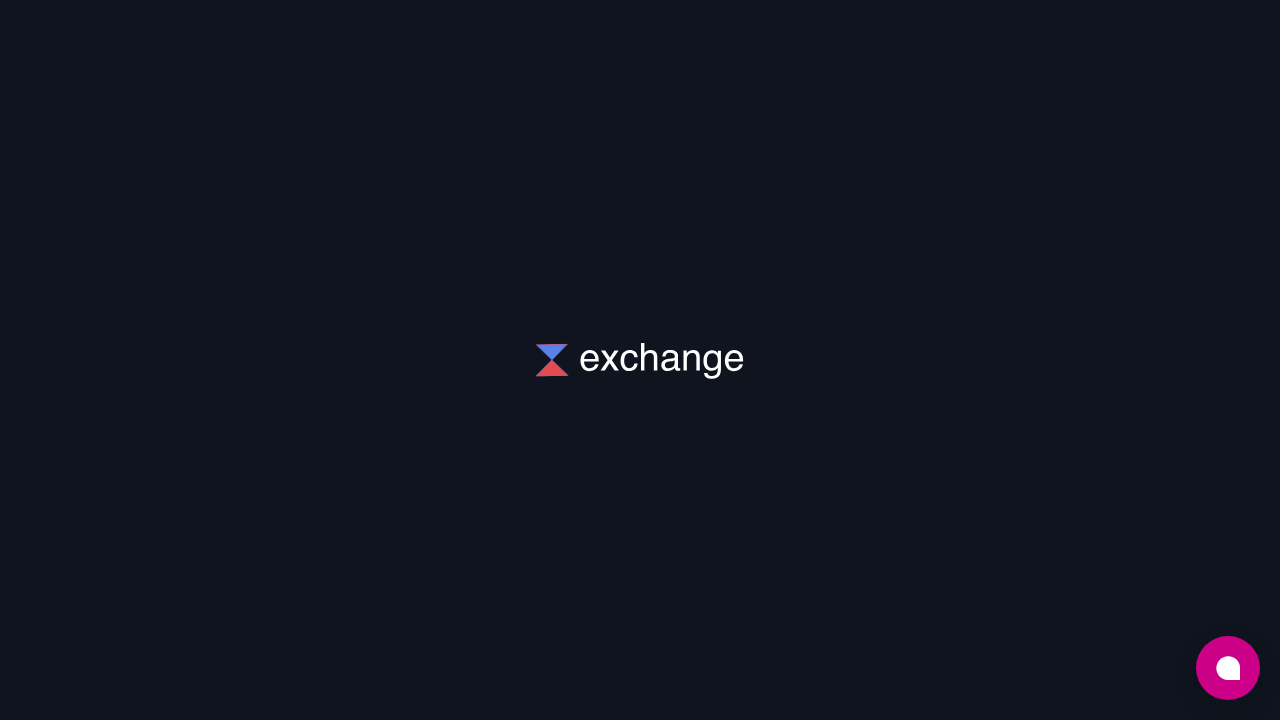

Waited 10 seconds for trading data to load
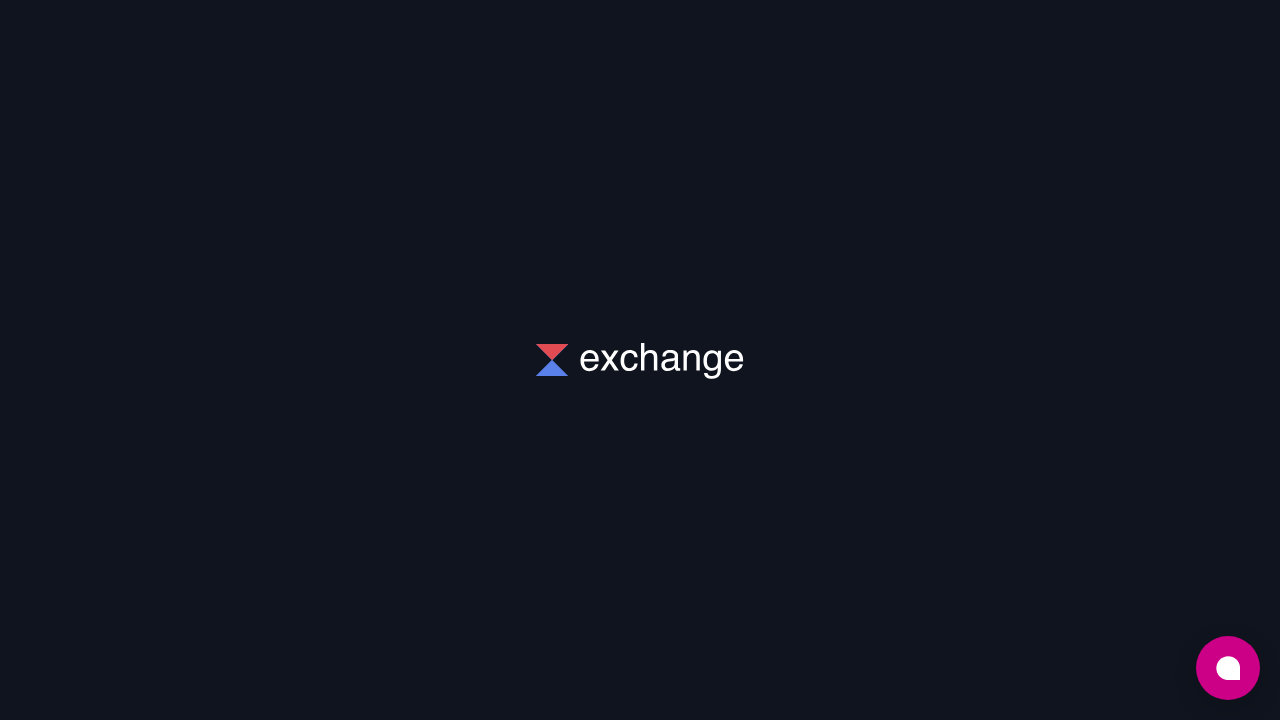

Main content container loaded successfully
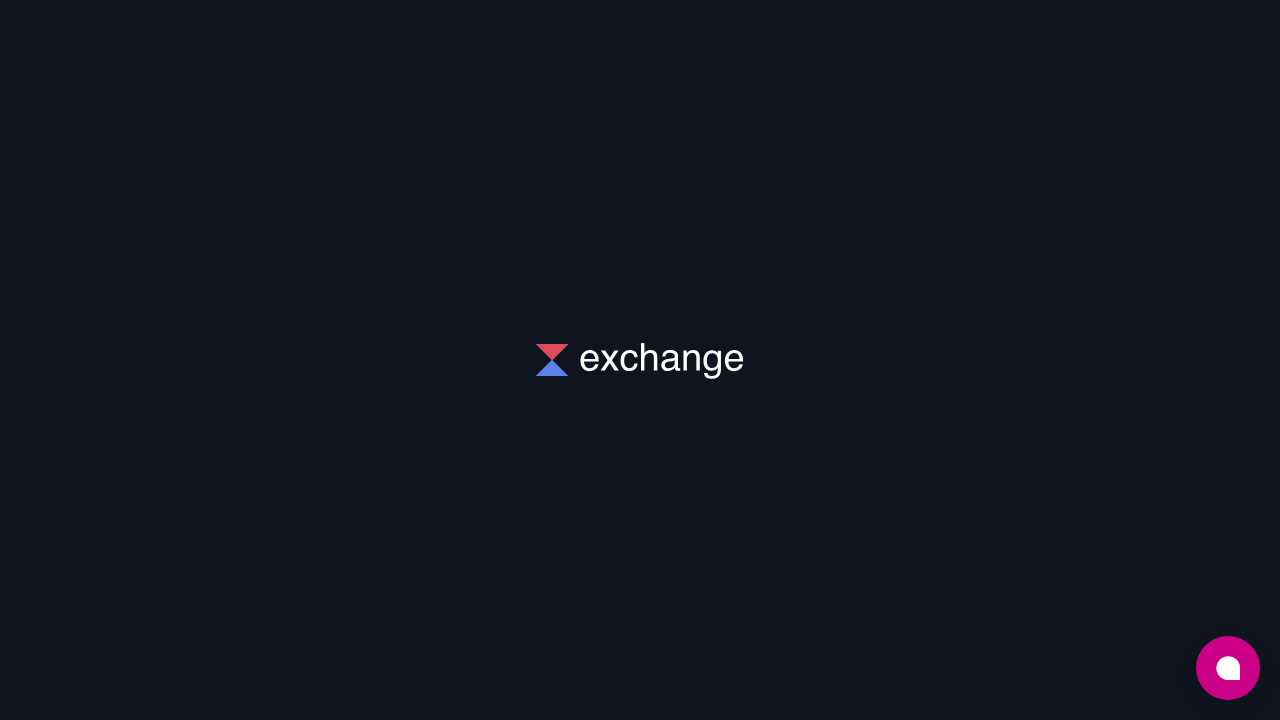

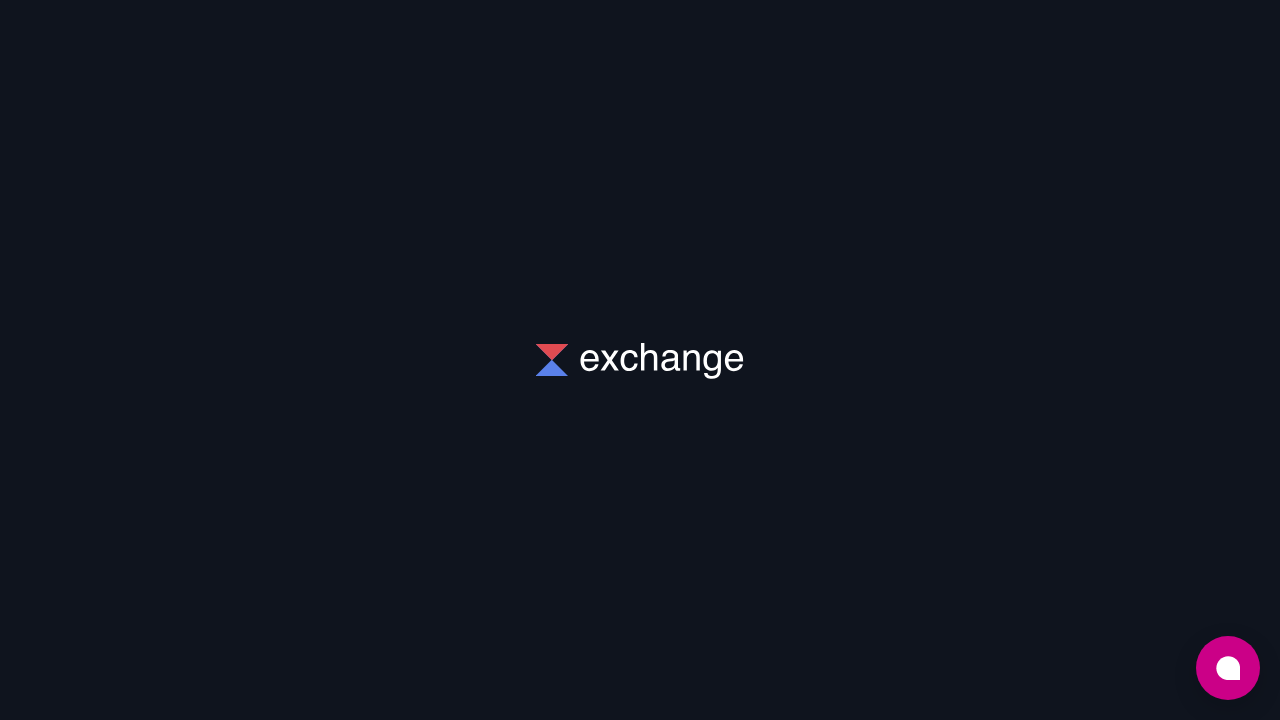